Navigates to Payment History tab and retrieves total payment information

Starting URL: https://webix.com/demos/bank-app/#!/top/transactions

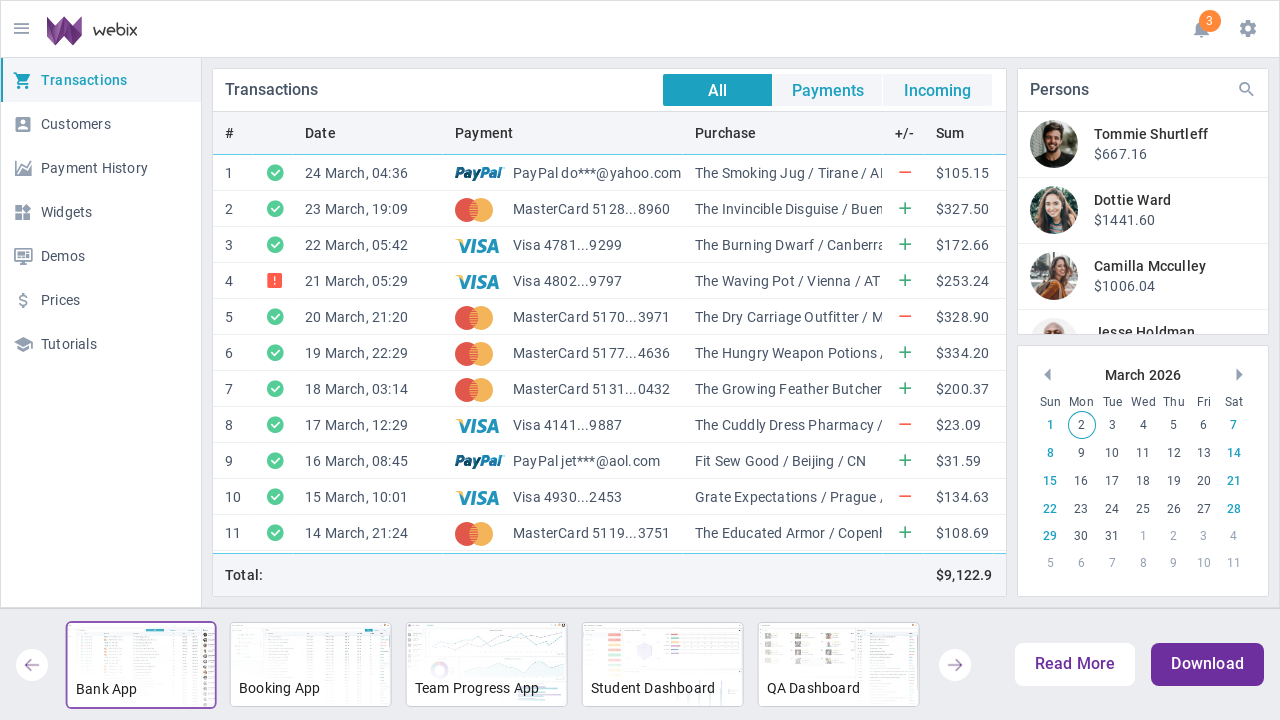

Clicked on Payment History tab at (94, 168) on xpath=//div[@webix_tm_id='payhistoryview']/span[text()='Payment History']
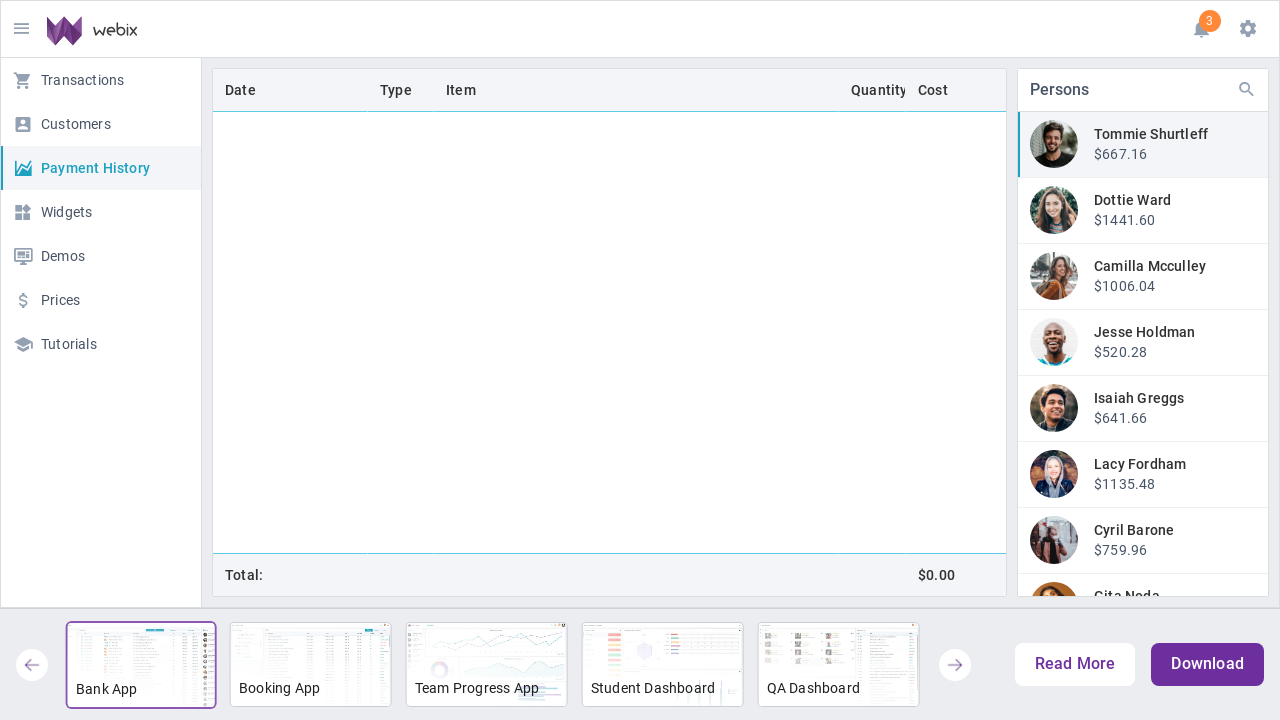

Payment history loaded and total payment cell is visible
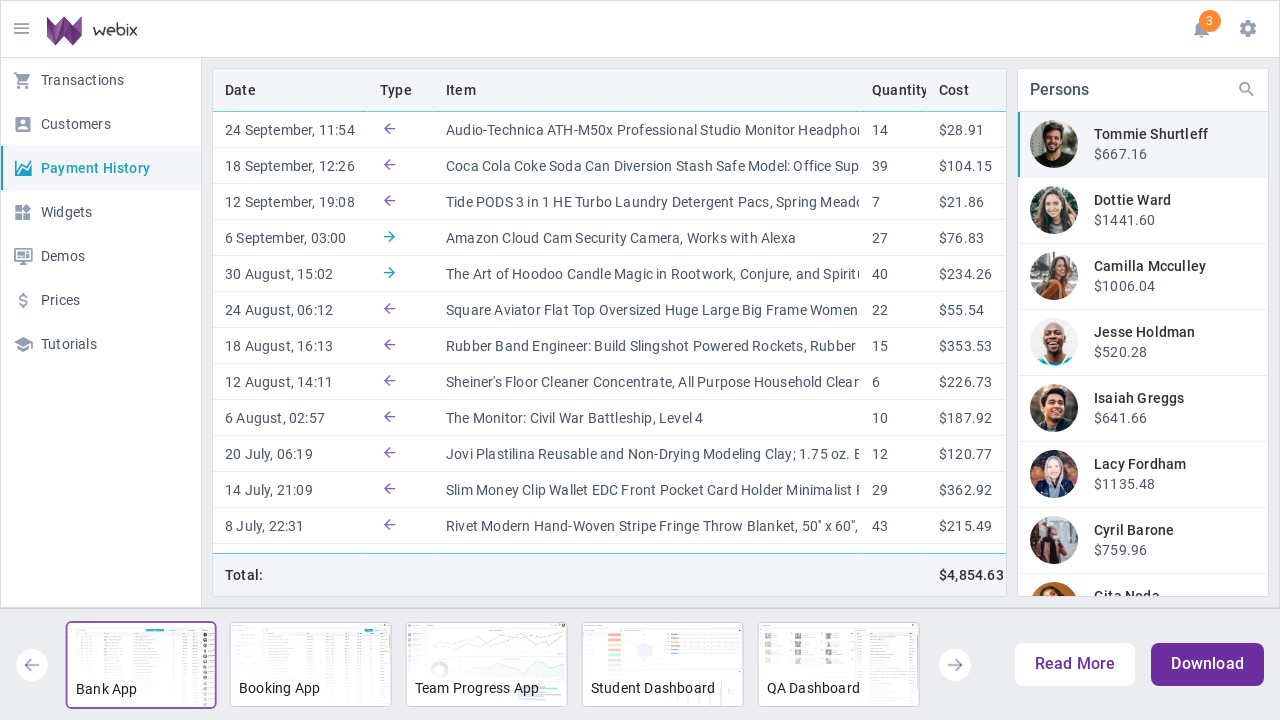

Located total payment element
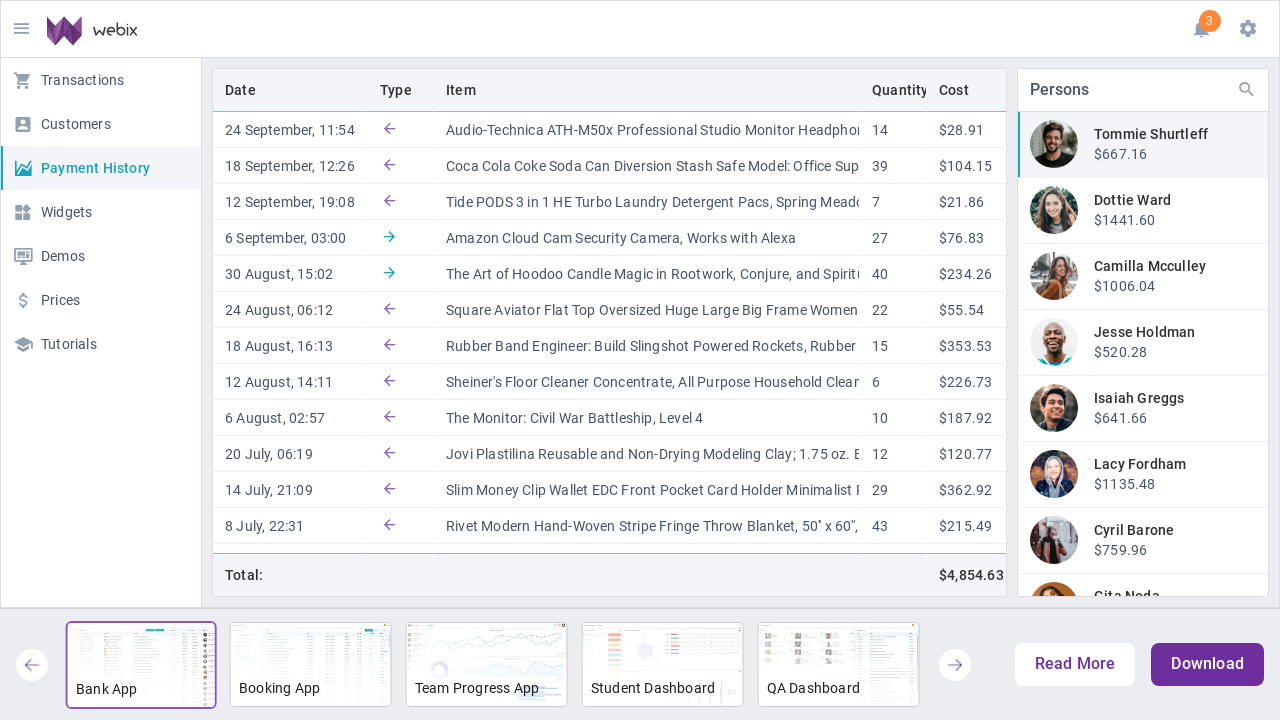

Retrieved total payment value: $4,854.63
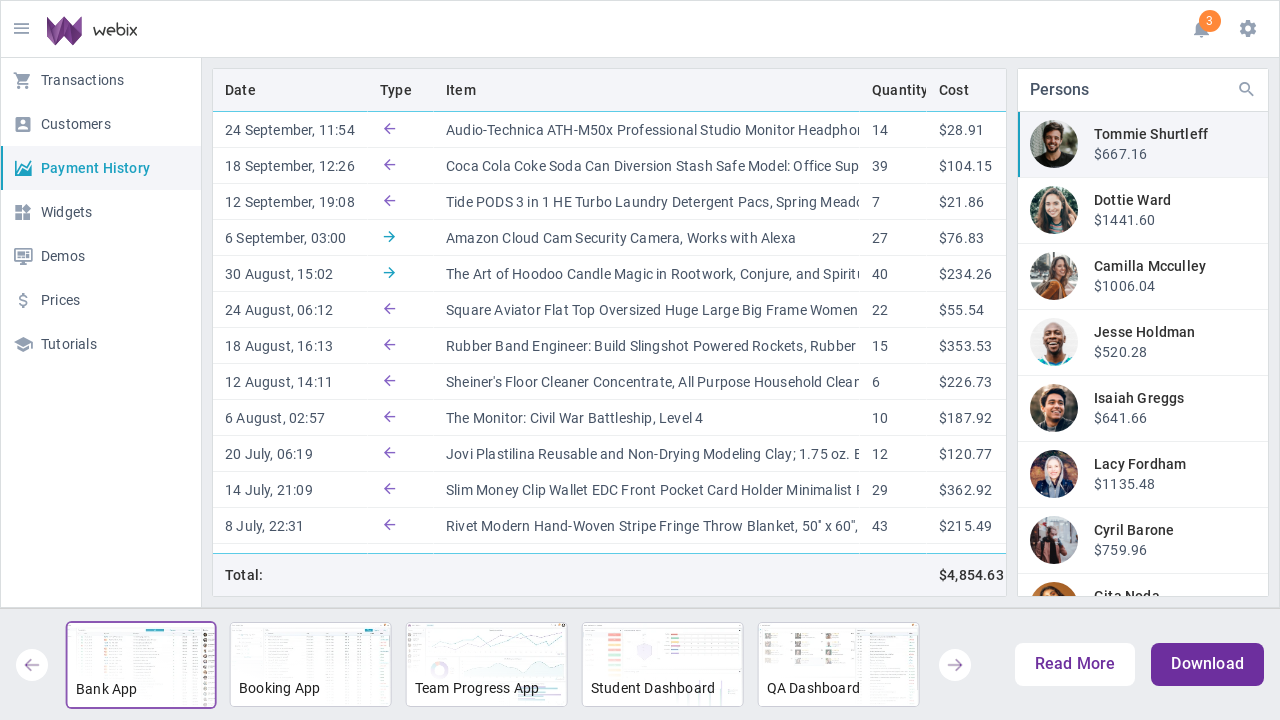

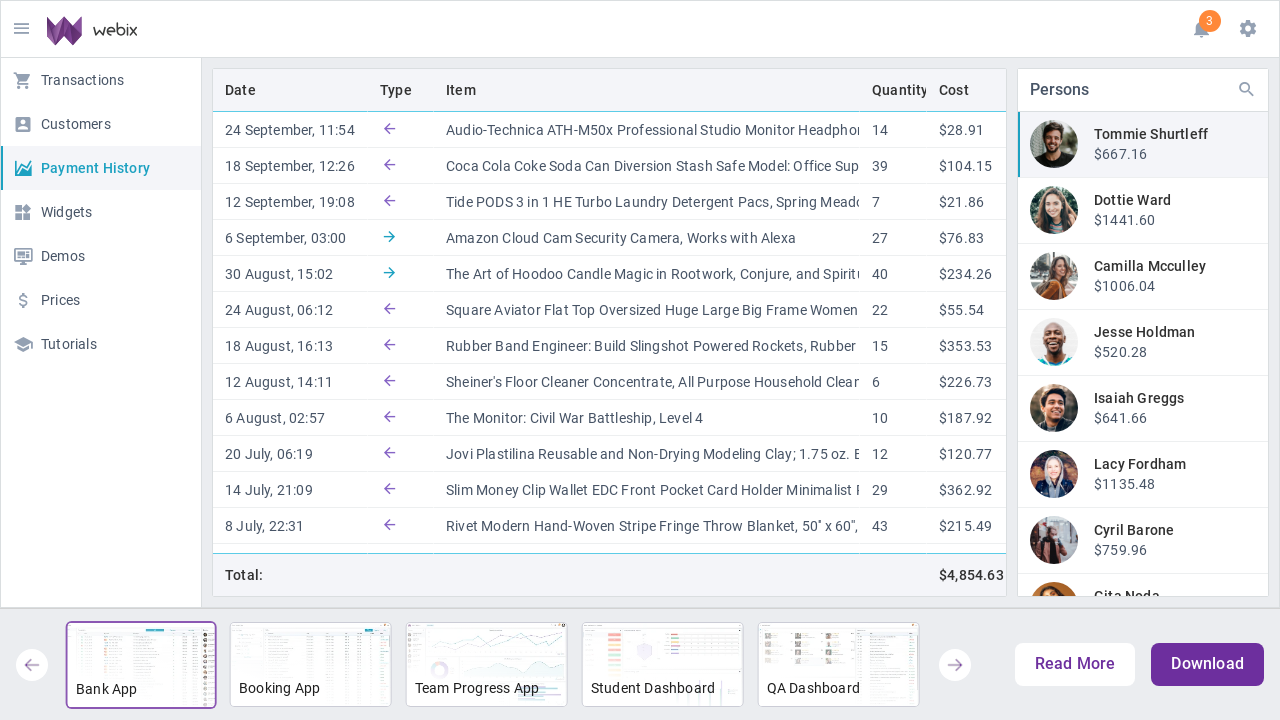